Tests GitHub repository search and verifies the Issues tab name using pure Selenide approach

Starting URL: https://github.com

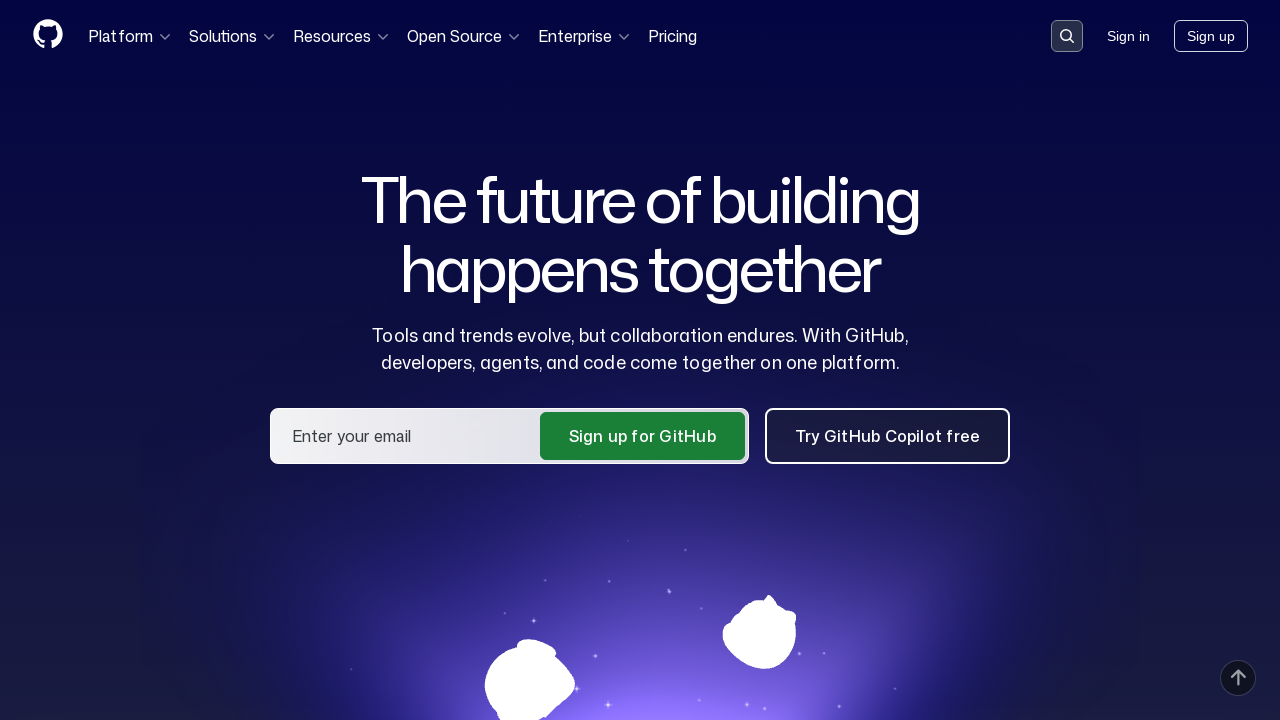

Pressed '/' to trigger search
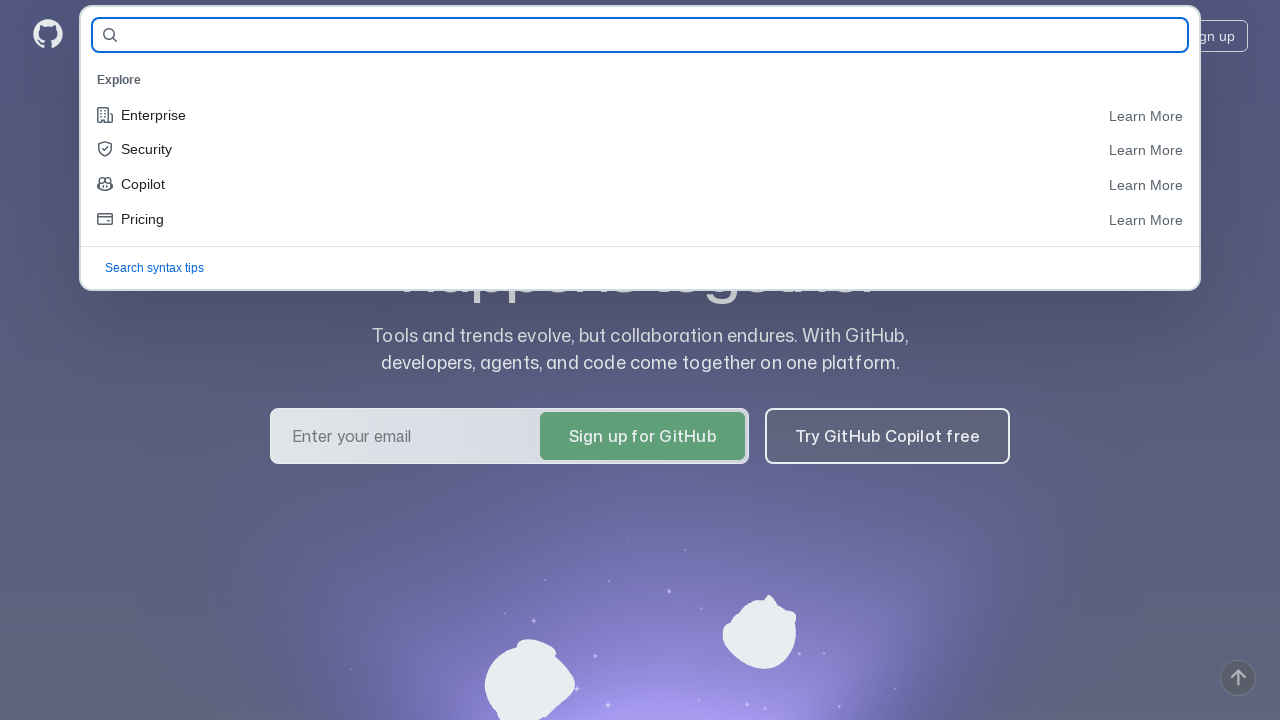

Filled search field with 'dmitry-endo/qa-guru-homeworks' on #query-builder-test
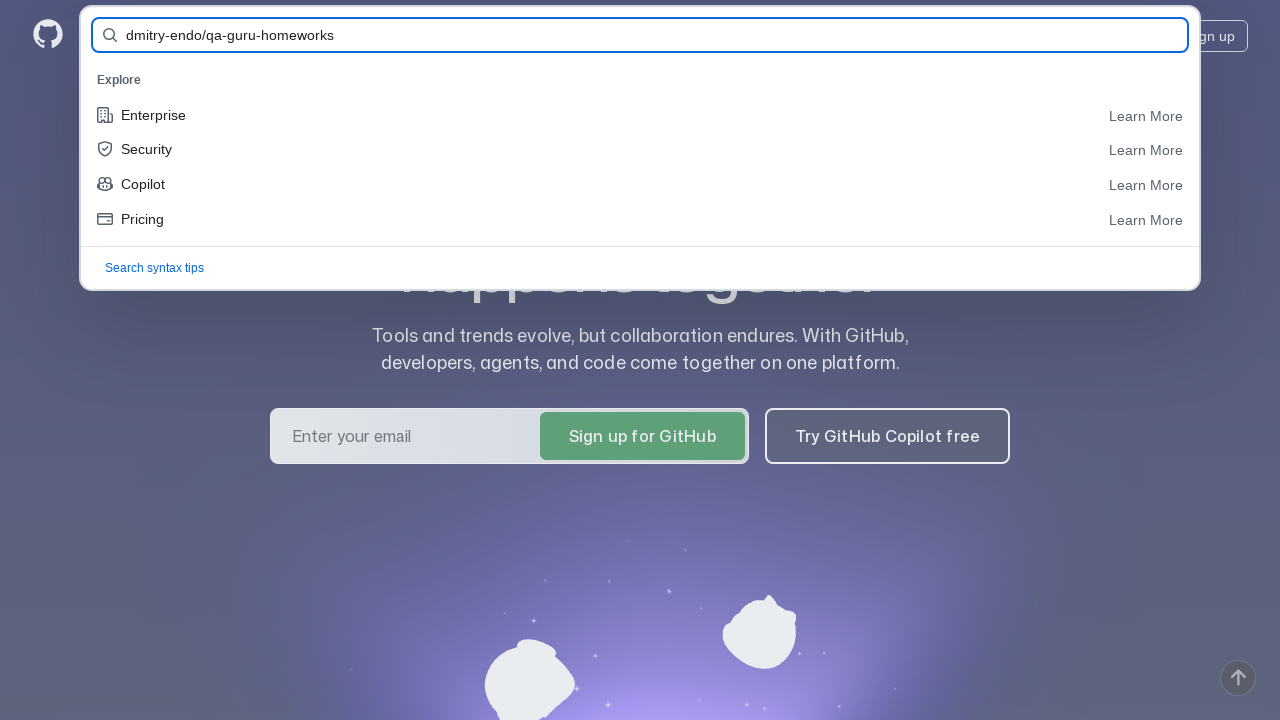

Pressed Enter to search for repository
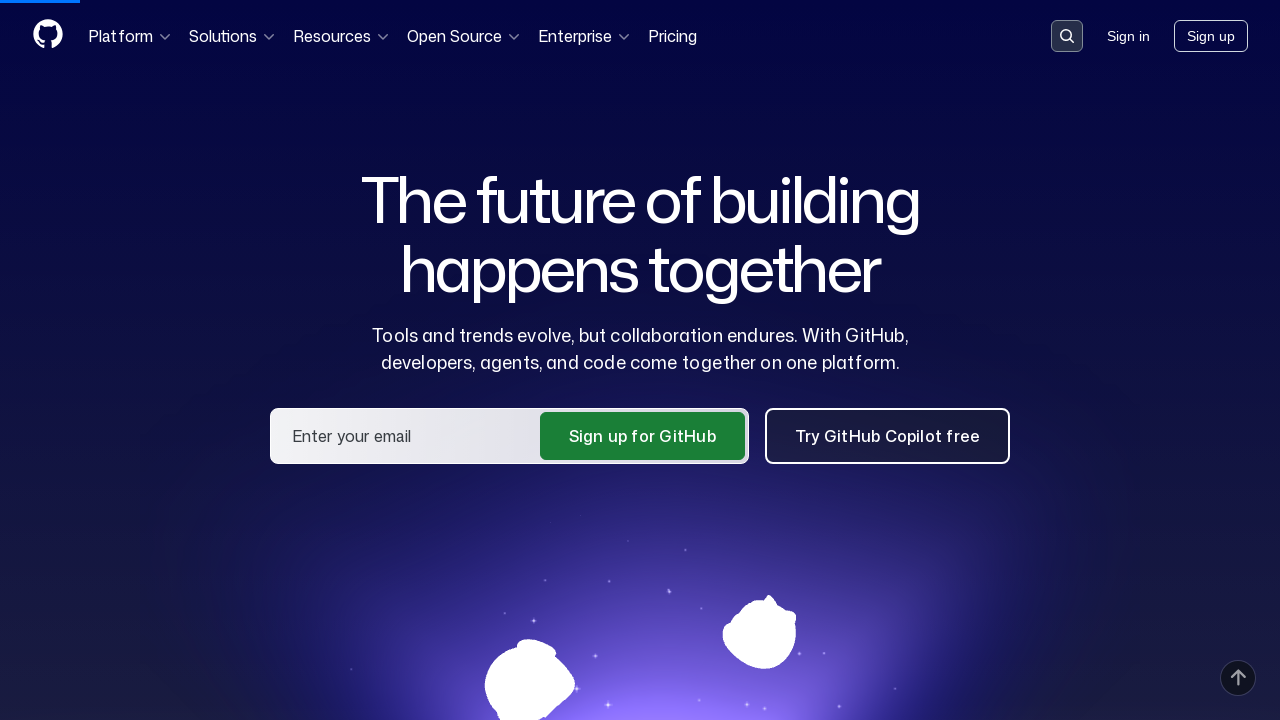

Clicked on repository link 'dmitry-endo/qa-guru-homeworks' at (493, 161) on a:has-text('dmitry-endo/qa-guru-homeworks')
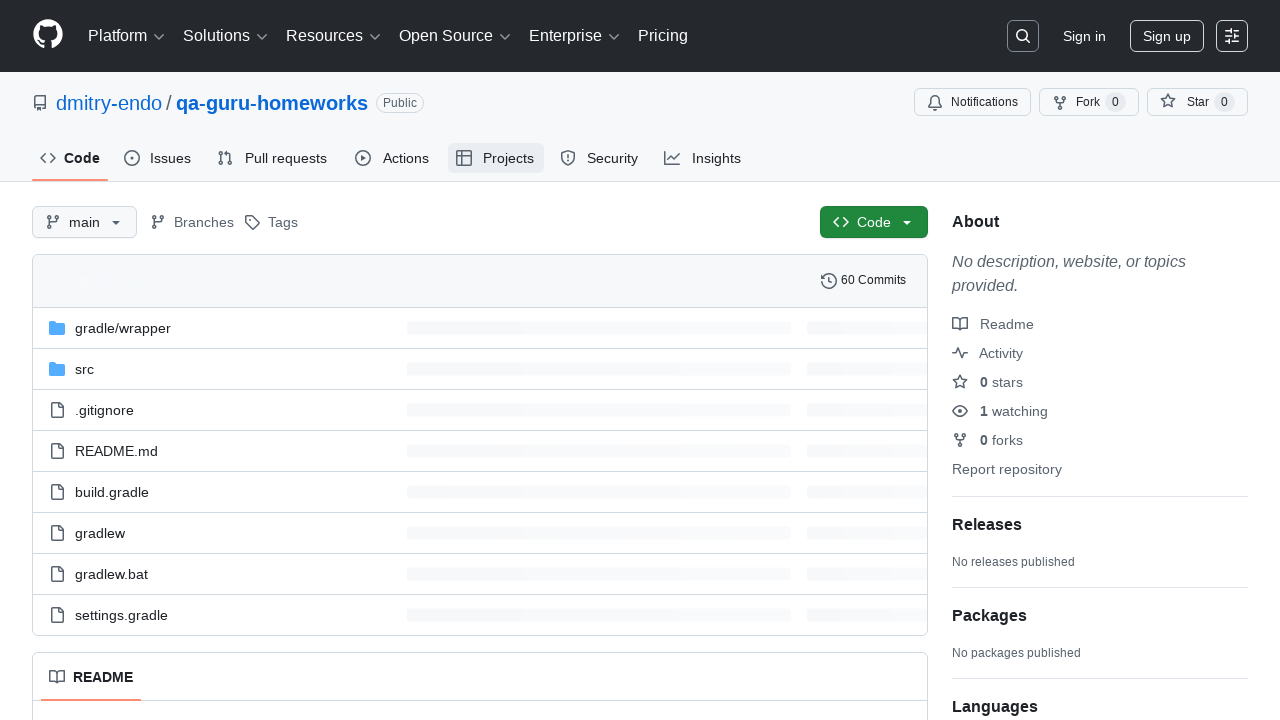

Verified Issues tab is present with correct text
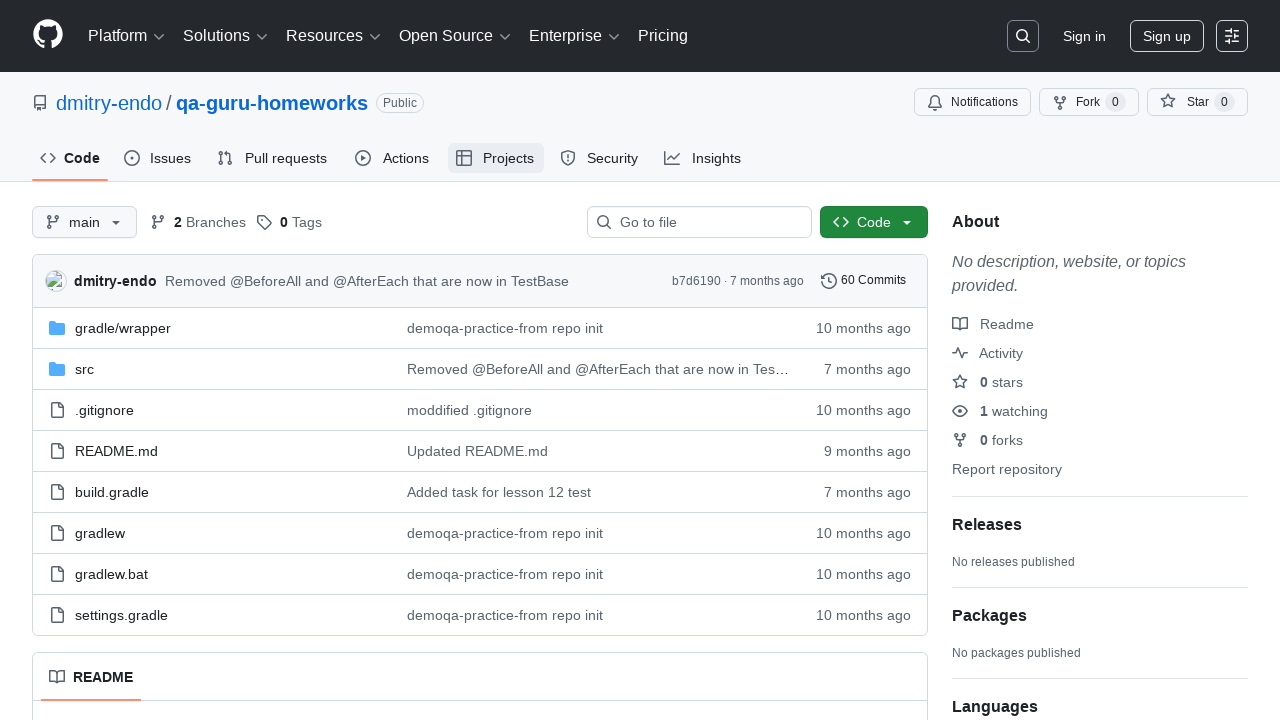

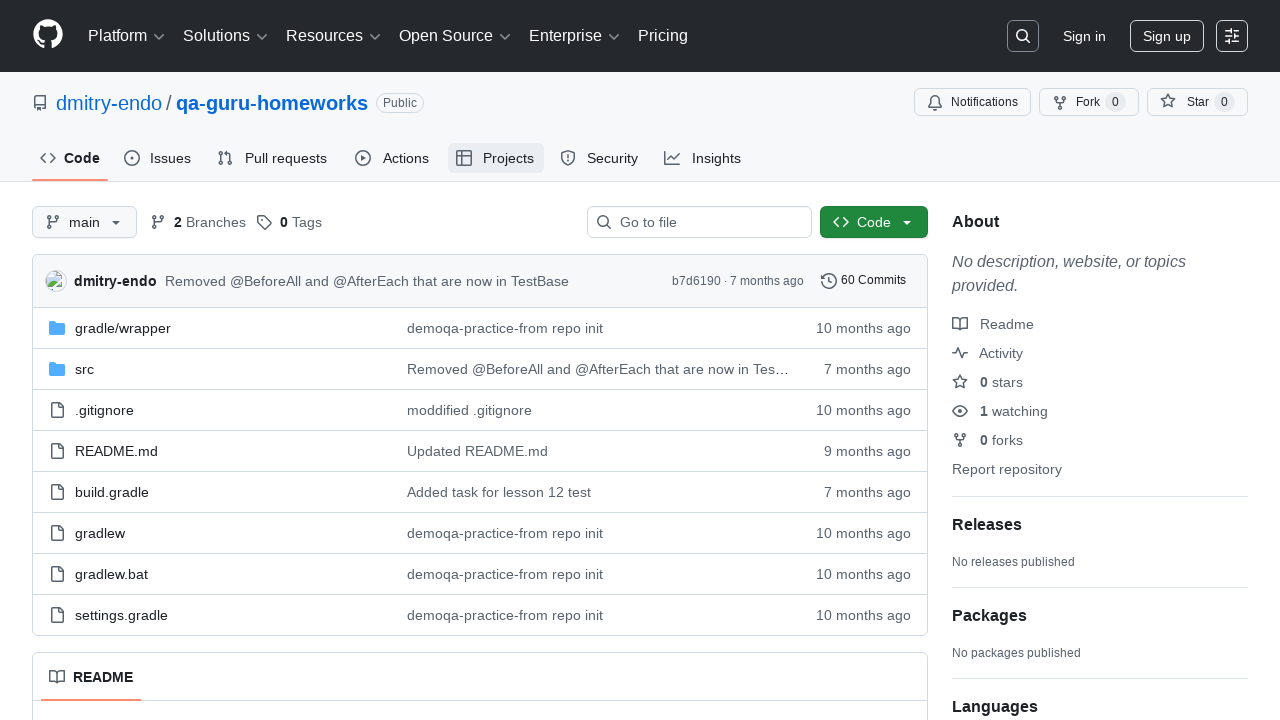